Tests iframe and alert handling on W3Schools JavaScript editor by interacting with a prompt dialog inside an iframe

Starting URL: https://www.w3schools.com/js/tryit.asp?filename=tryjs_prompt

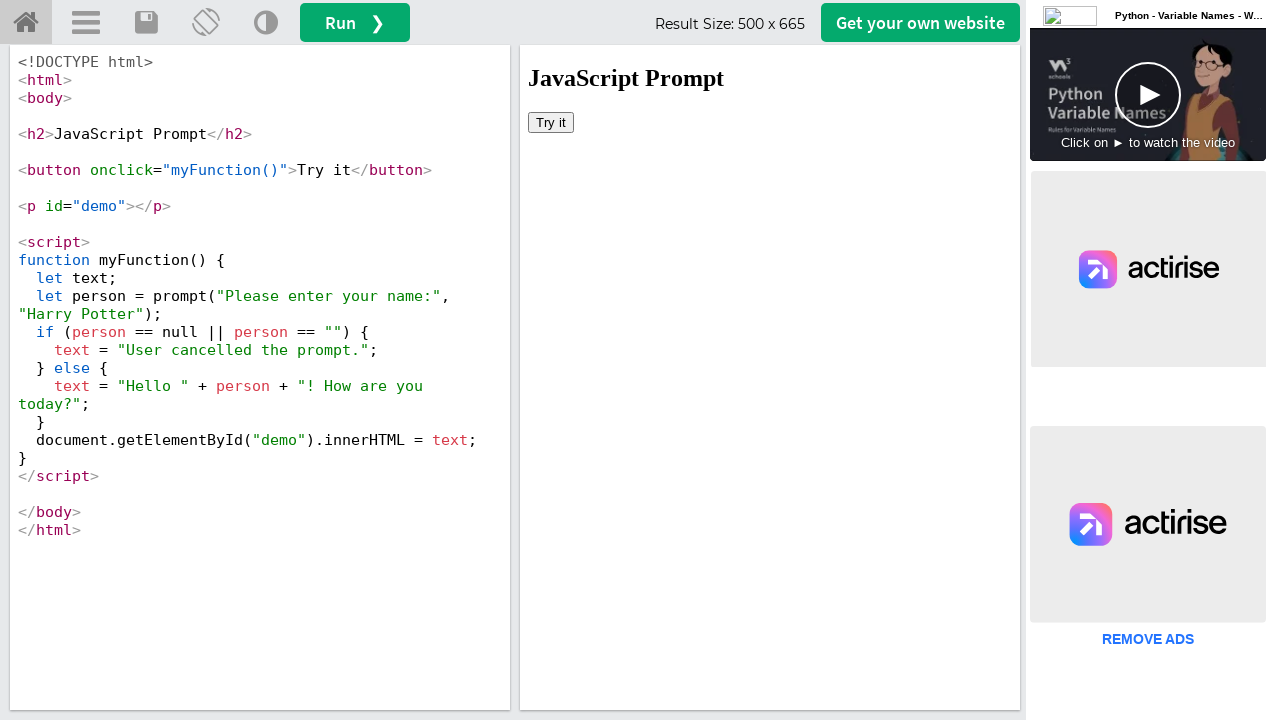

Located the iframe containing the JavaScript demo
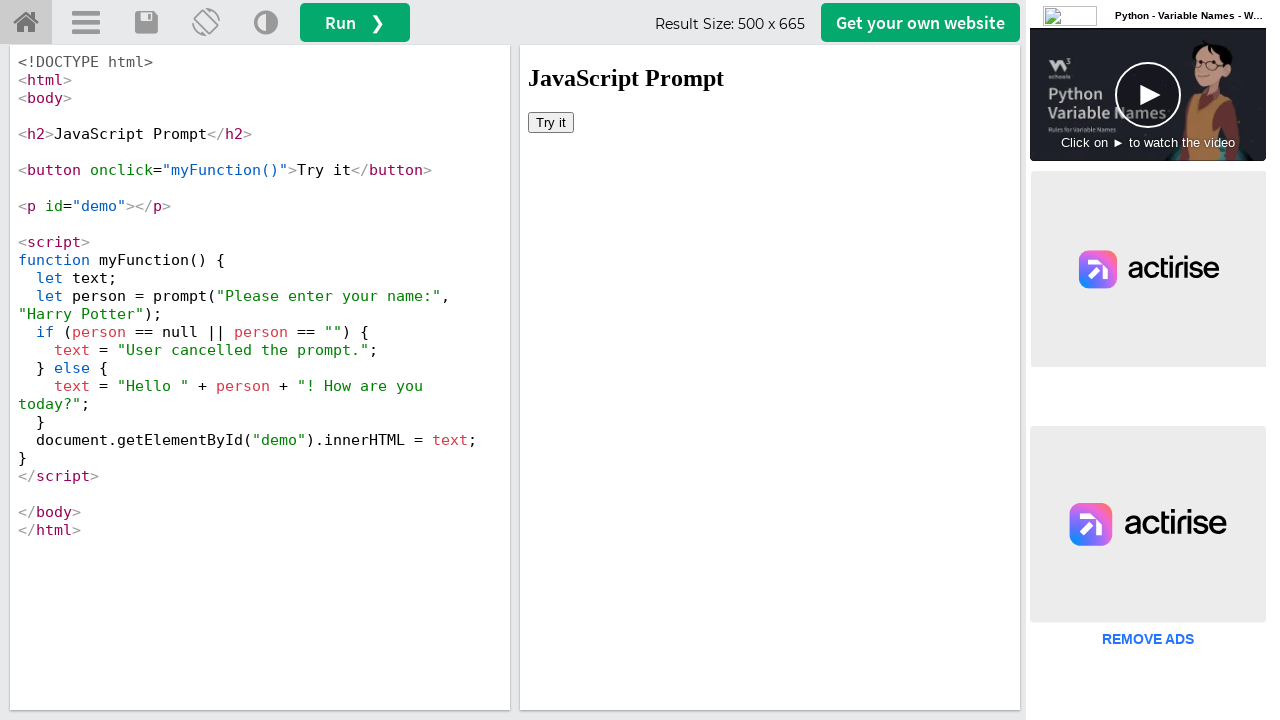

Clicked the 'Try it' button inside the iframe at (551, 122) on iframe >> nth=0 >> internal:control=enter-frame >> xpath=//button[text()='Try it
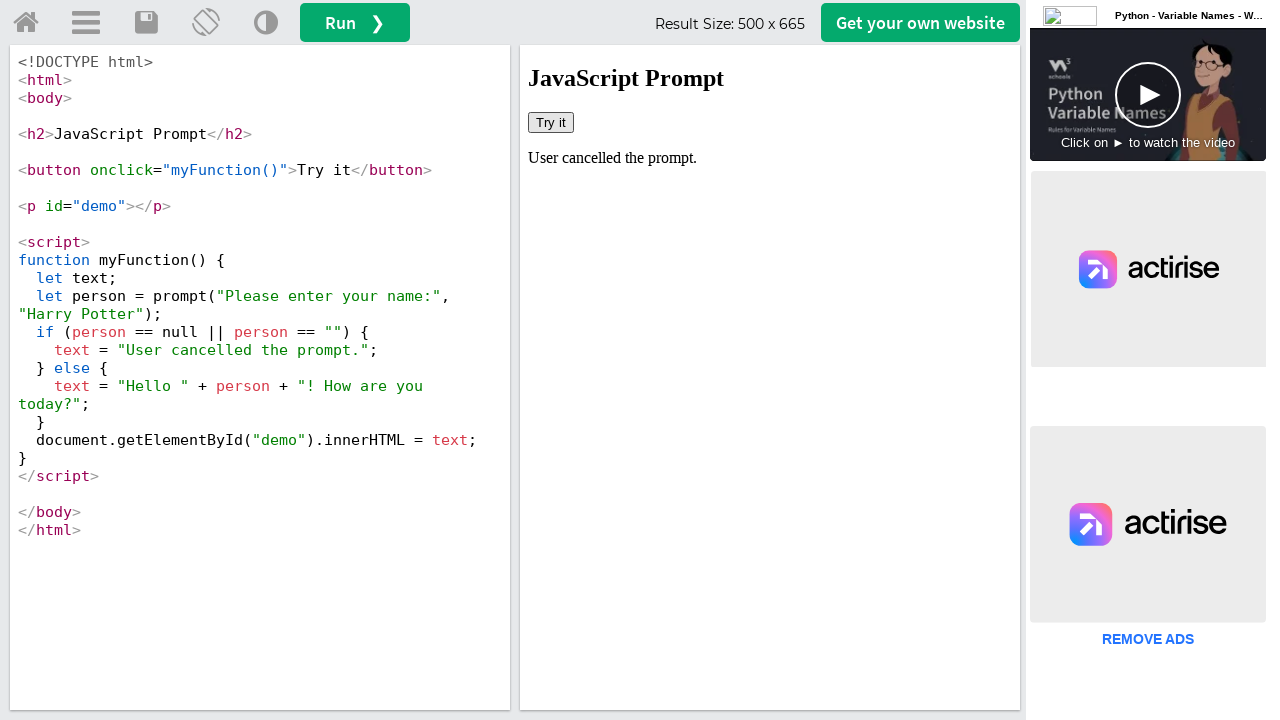

Set up dialog handler to accept prompt with 'Tushar'
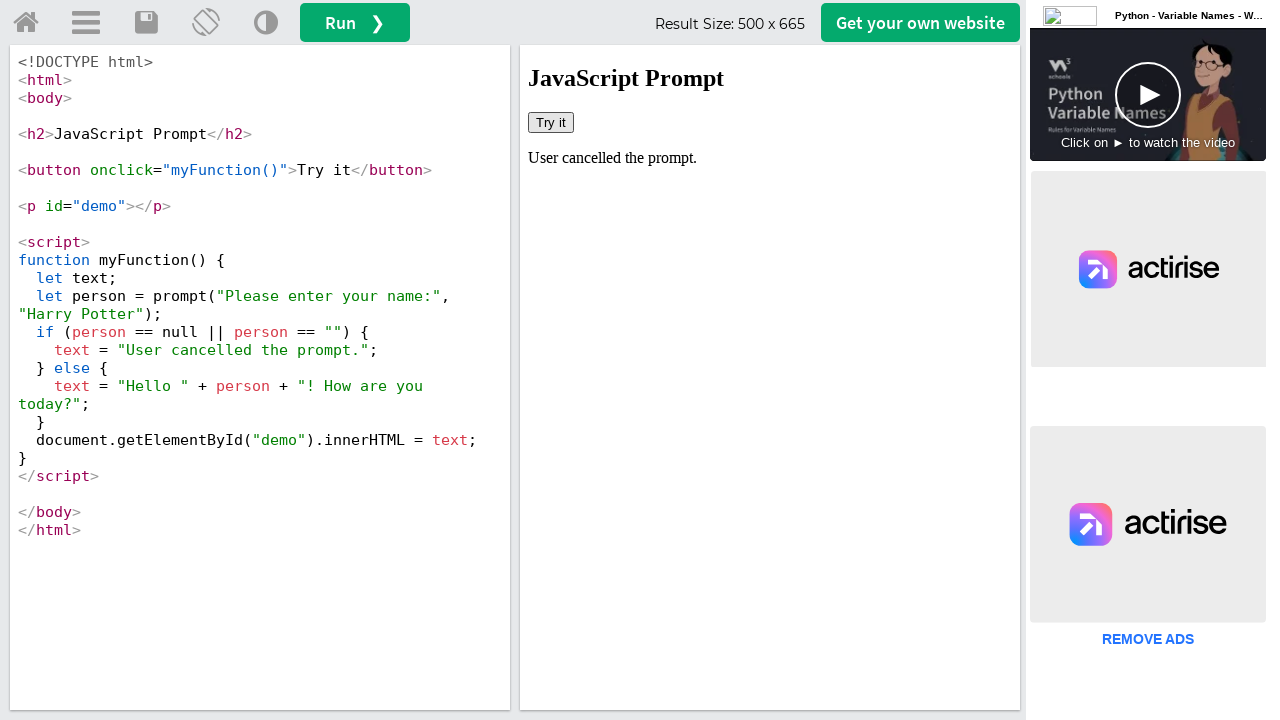

Clicked 'Try it' button again to trigger the prompt dialog at (551, 122) on iframe >> nth=0 >> internal:control=enter-frame >> xpath=//button[text()='Try it
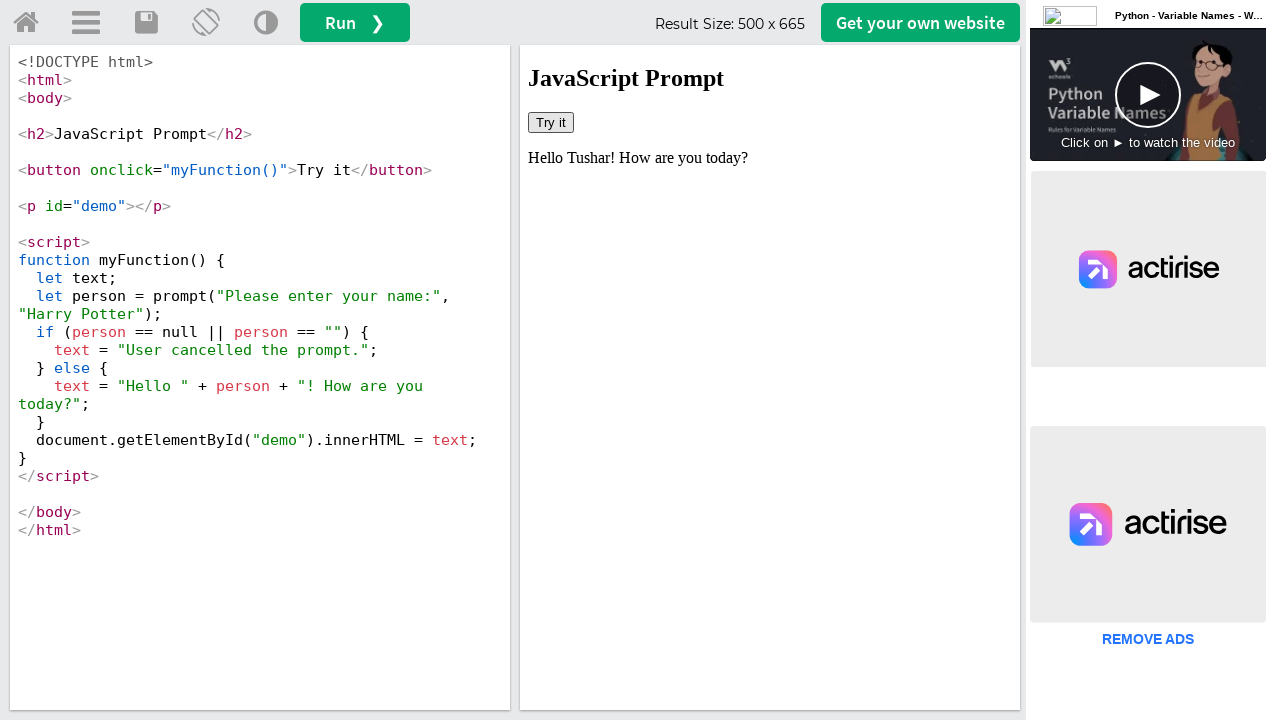

Waited for prompt result to be displayed
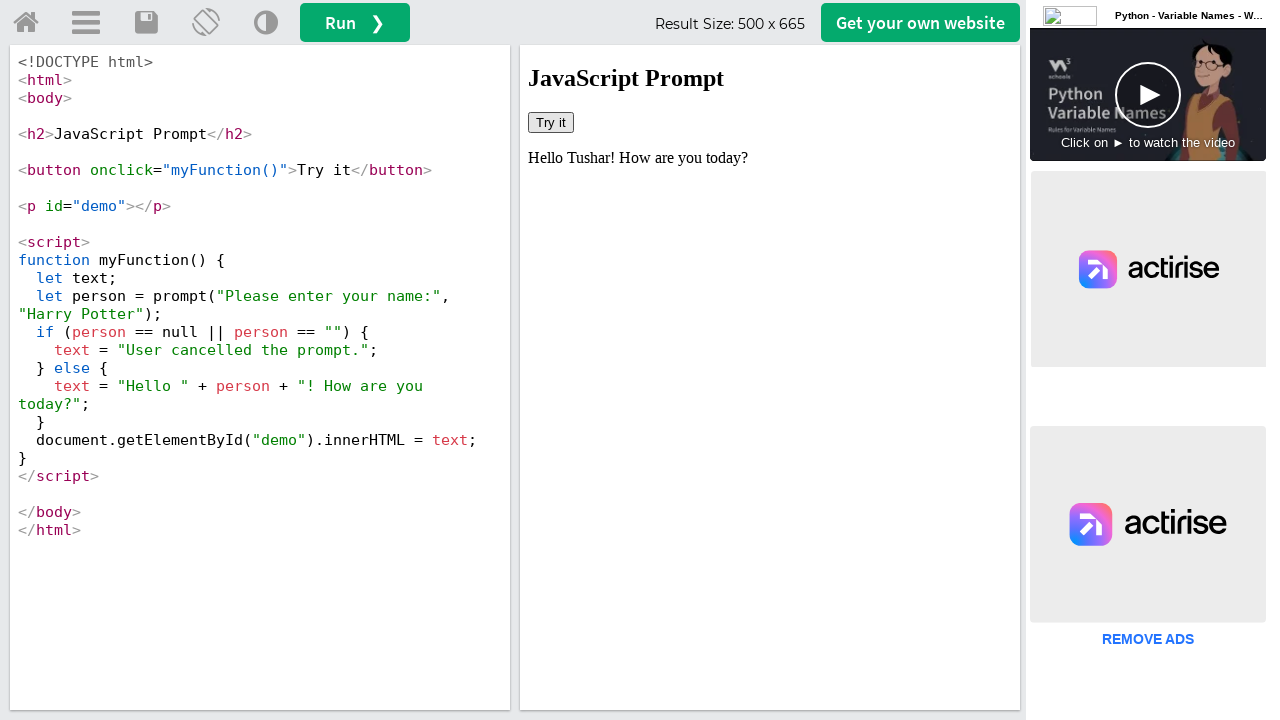

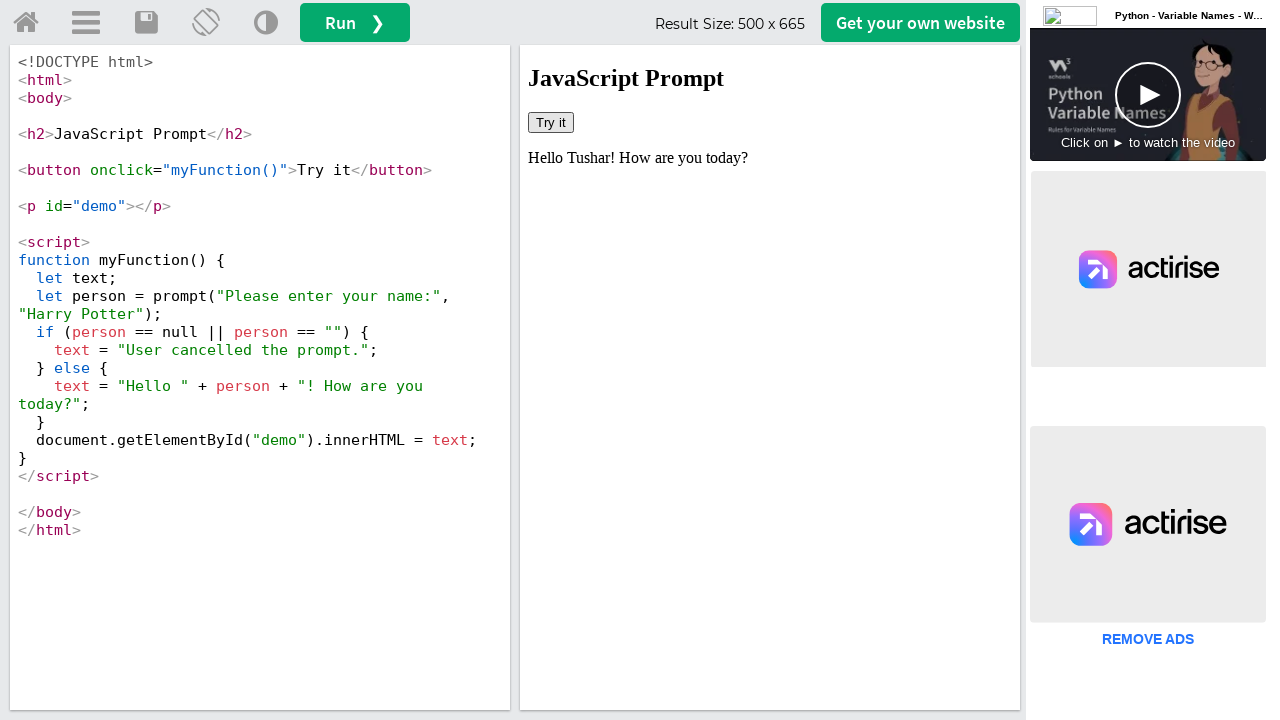